Tests hover functionality by hovering over an image to reveal a link, then clicking the link

Starting URL: https://the-internet.herokuapp.com/hovers

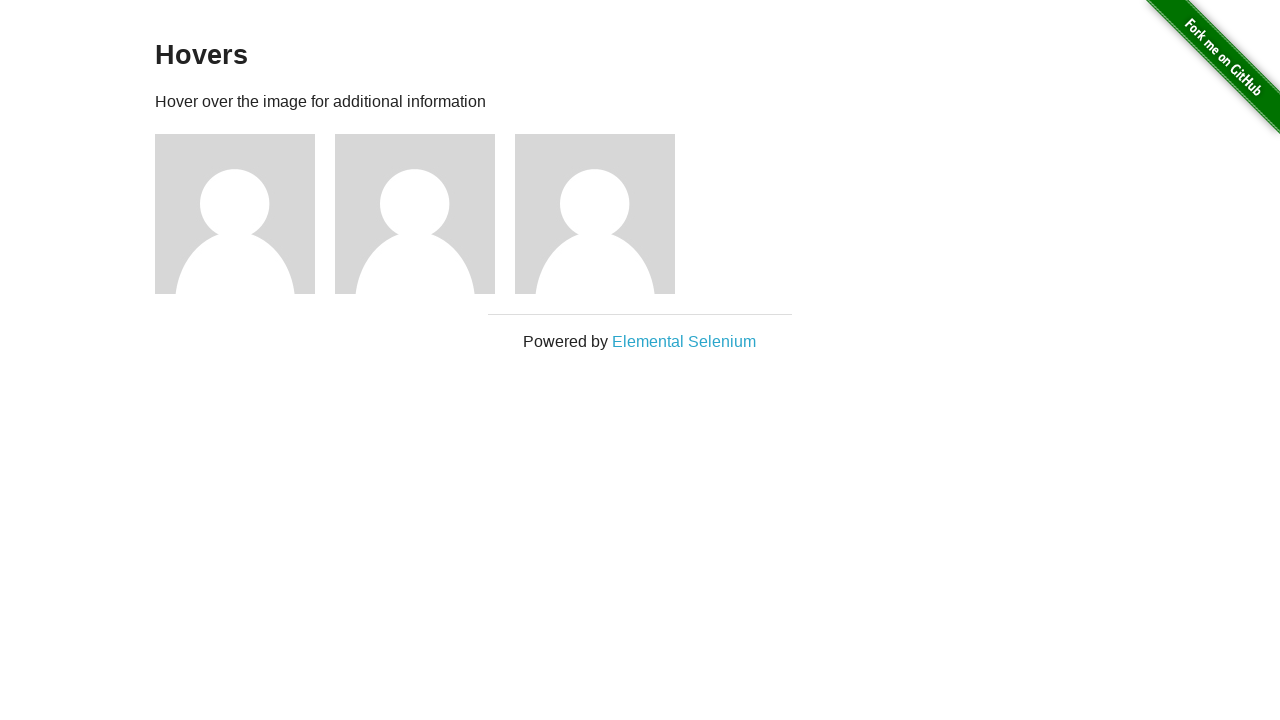

Hovered over first figure image to reveal link at (235, 214) on div.figure img >> nth=0
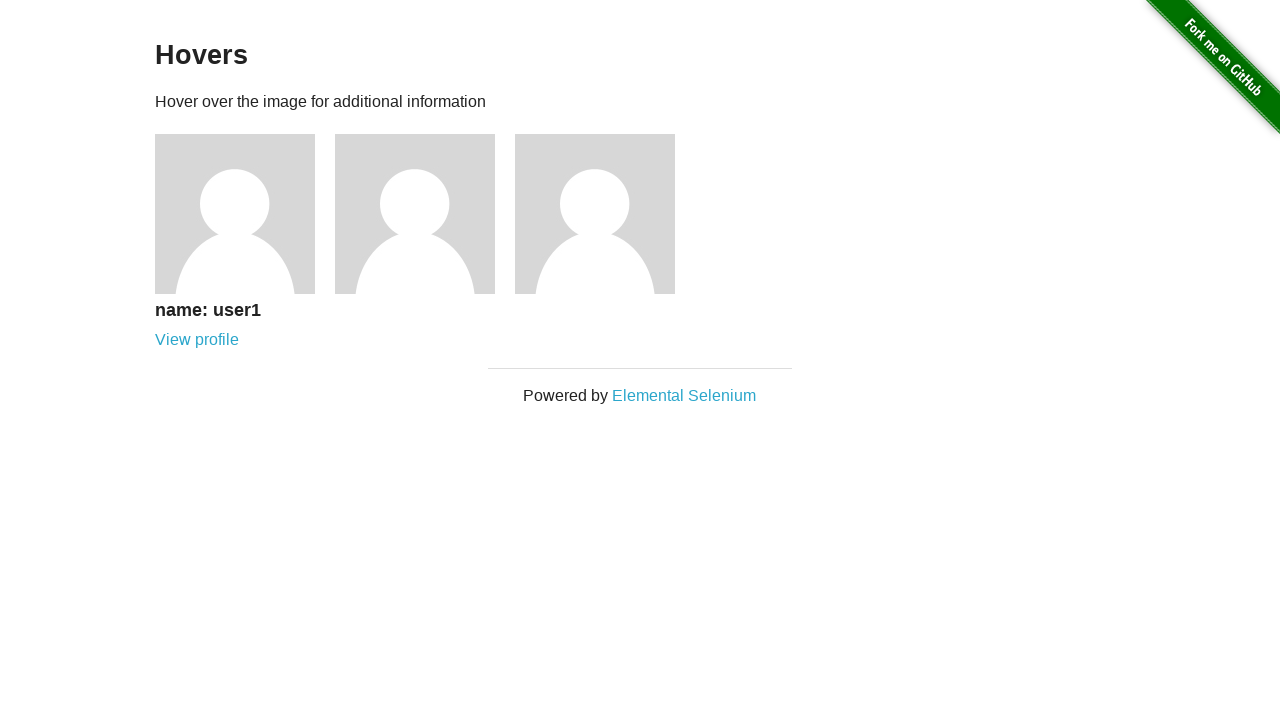

Clicked revealed link to navigate to user 1 profile at (197, 340) on a[href='/users/1']
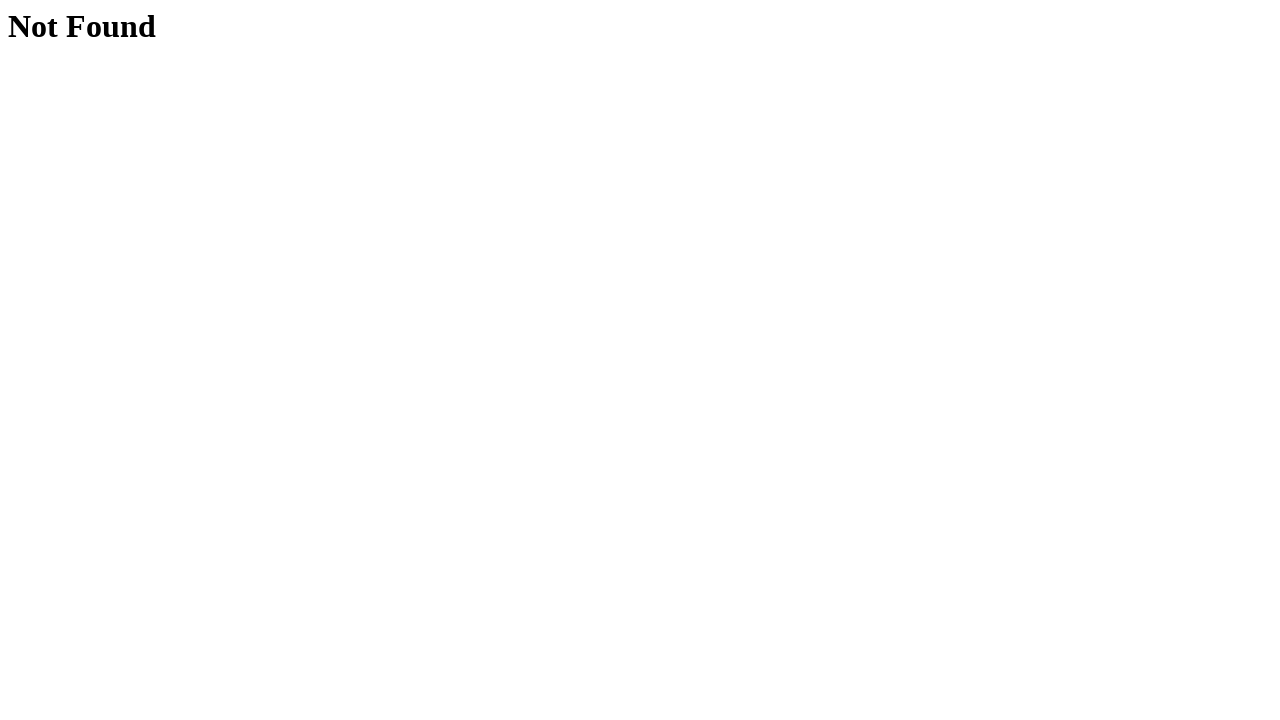

Verified successful navigation to user 1 page
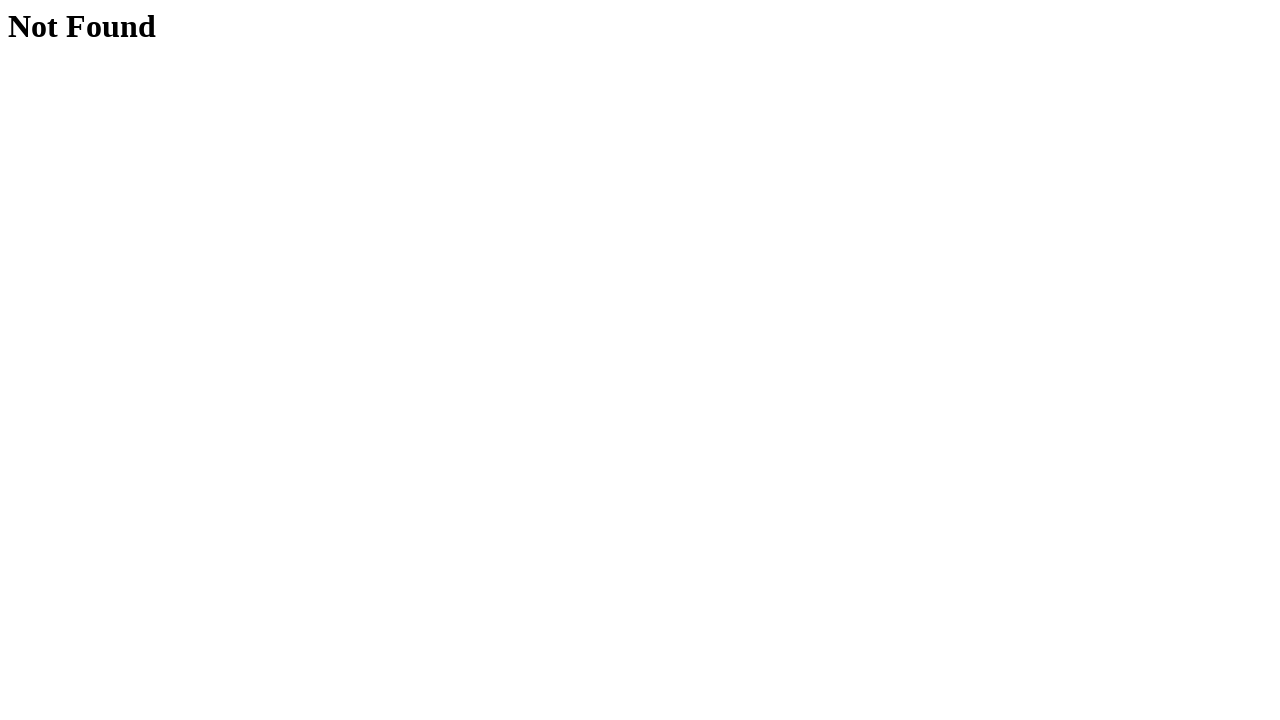

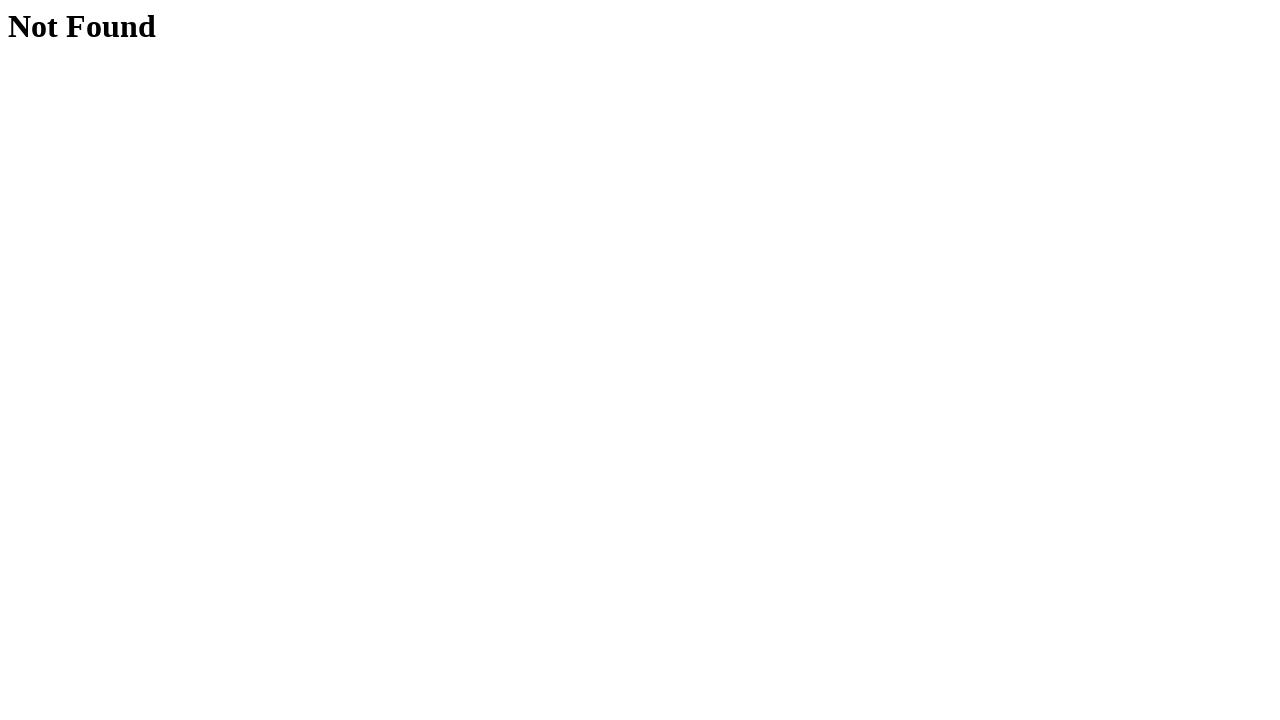